Navigates to InterviewBit's Selenium interview questions page and verifies the page title

Starting URL: https://www.interviewbit.com/selenium-interview-questions/

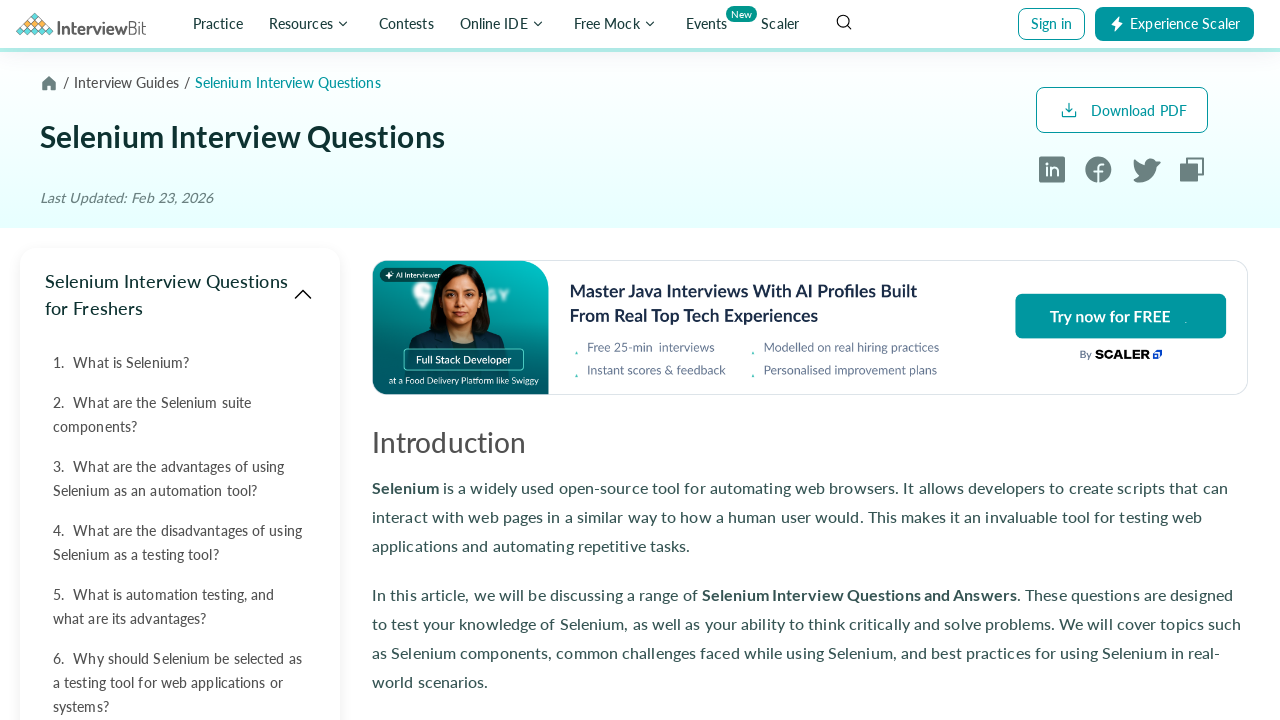

Navigated to InterviewBit's Selenium interview questions page
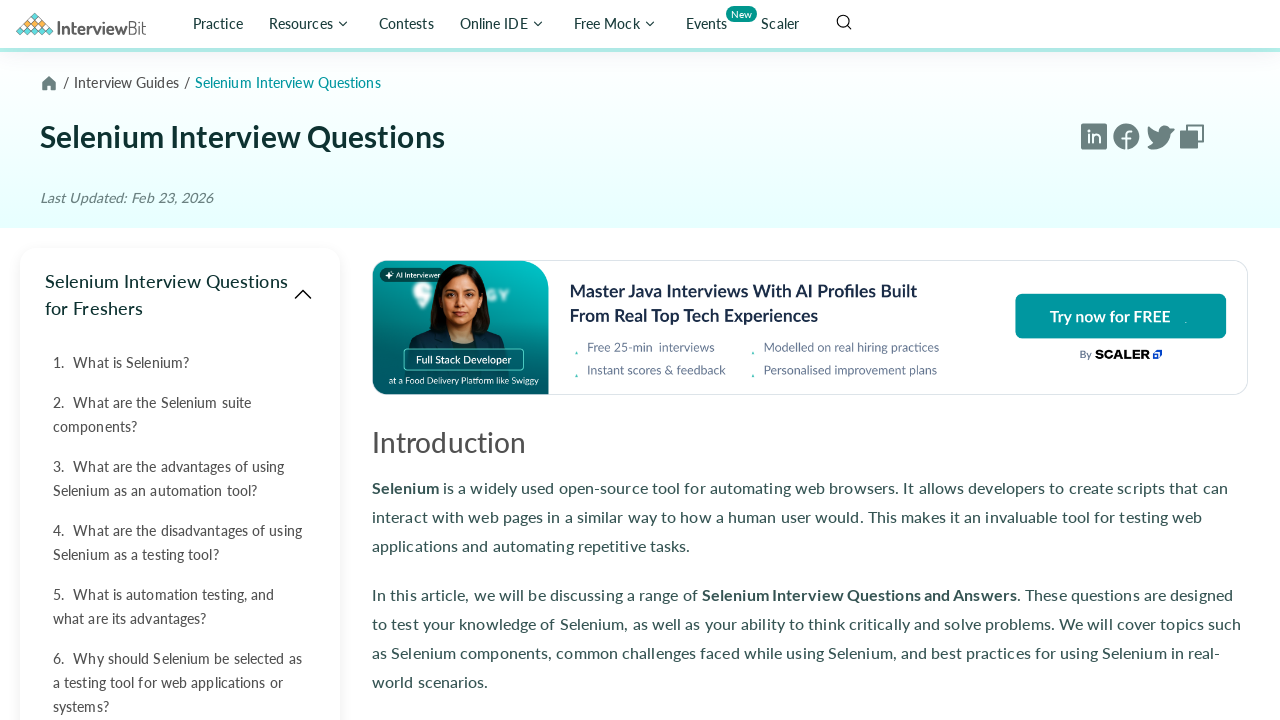

Retrieved page title: Top 100+ Selenium Interview Questions and Answers (2026) - InterviewBit
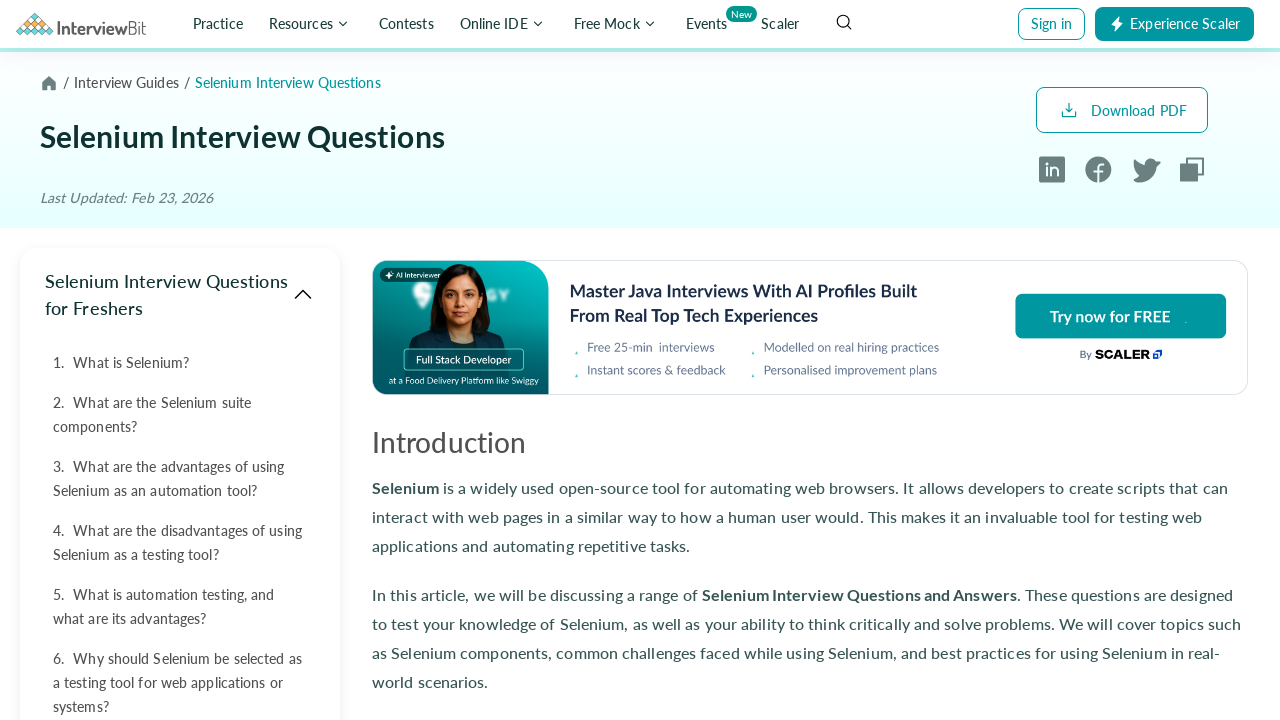

Page title verification passed - contains 'Selenium' or 'Interview'
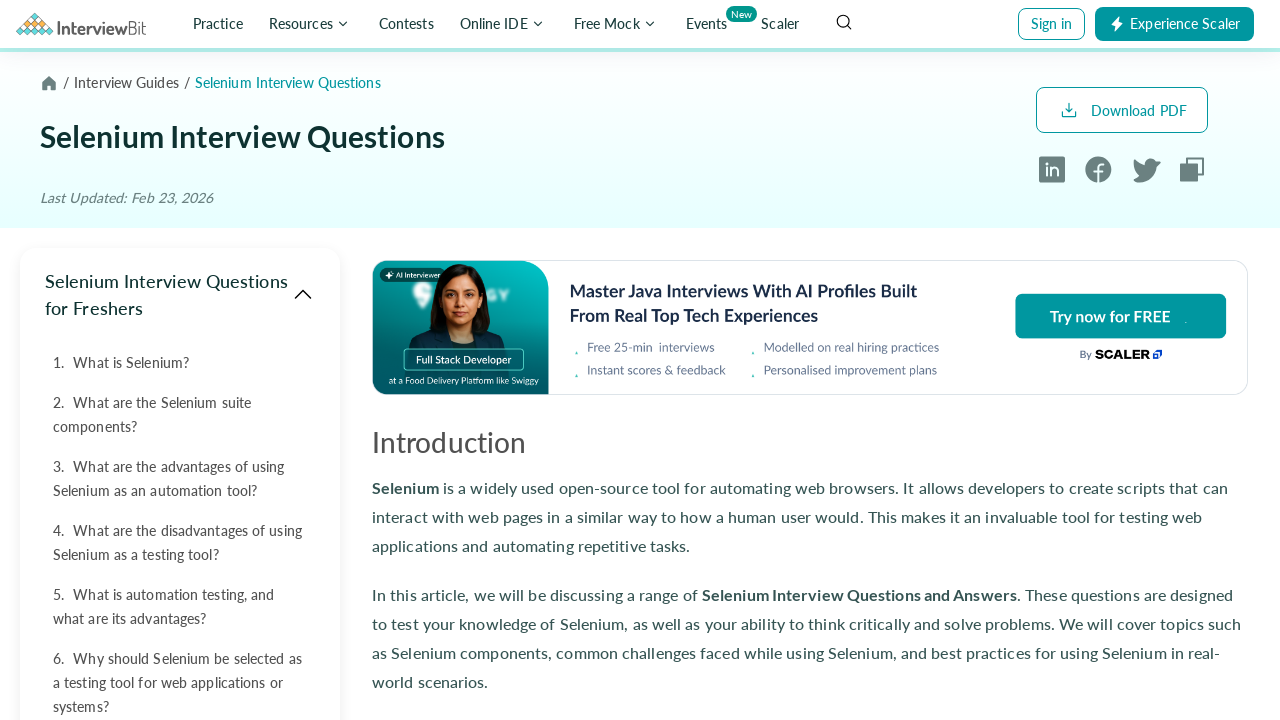

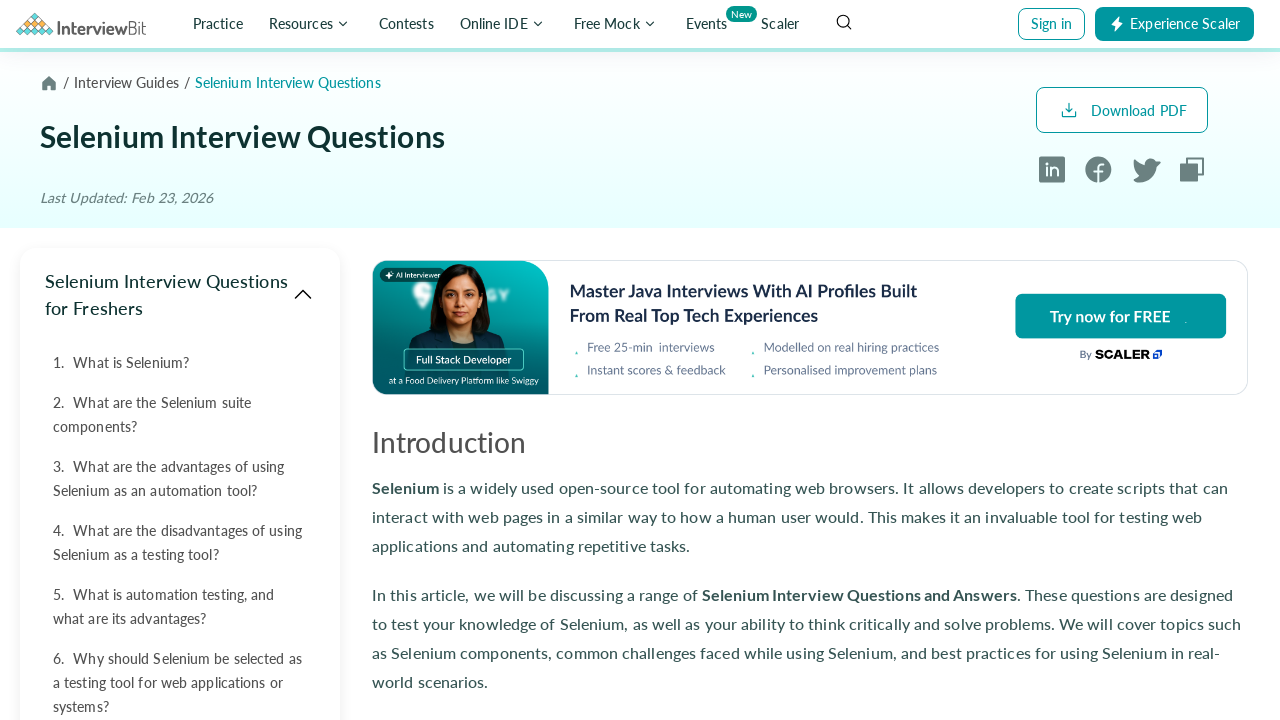